Tests browser window handling by opening a new window, navigating to a courses page in the new window, then switching back to the original window to verify both URLs are correct.

Starting URL: https://www.letskodeit.com/practice

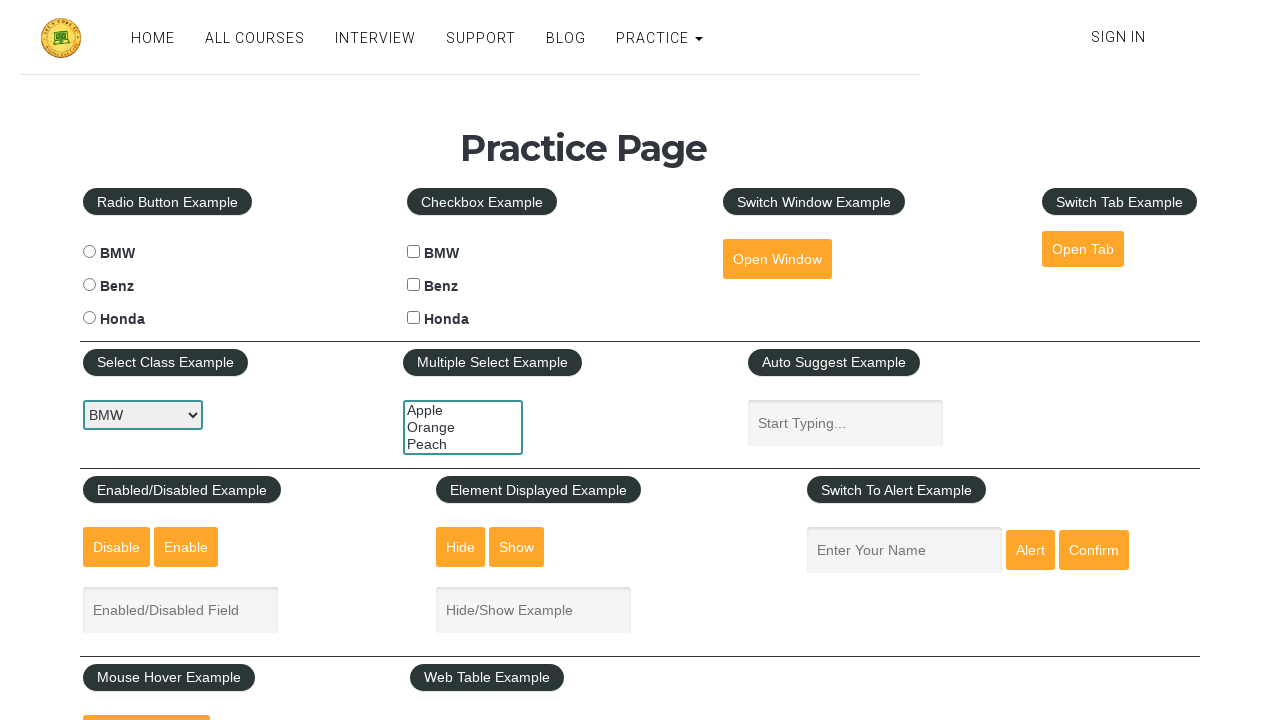

Opened a new browser window/page
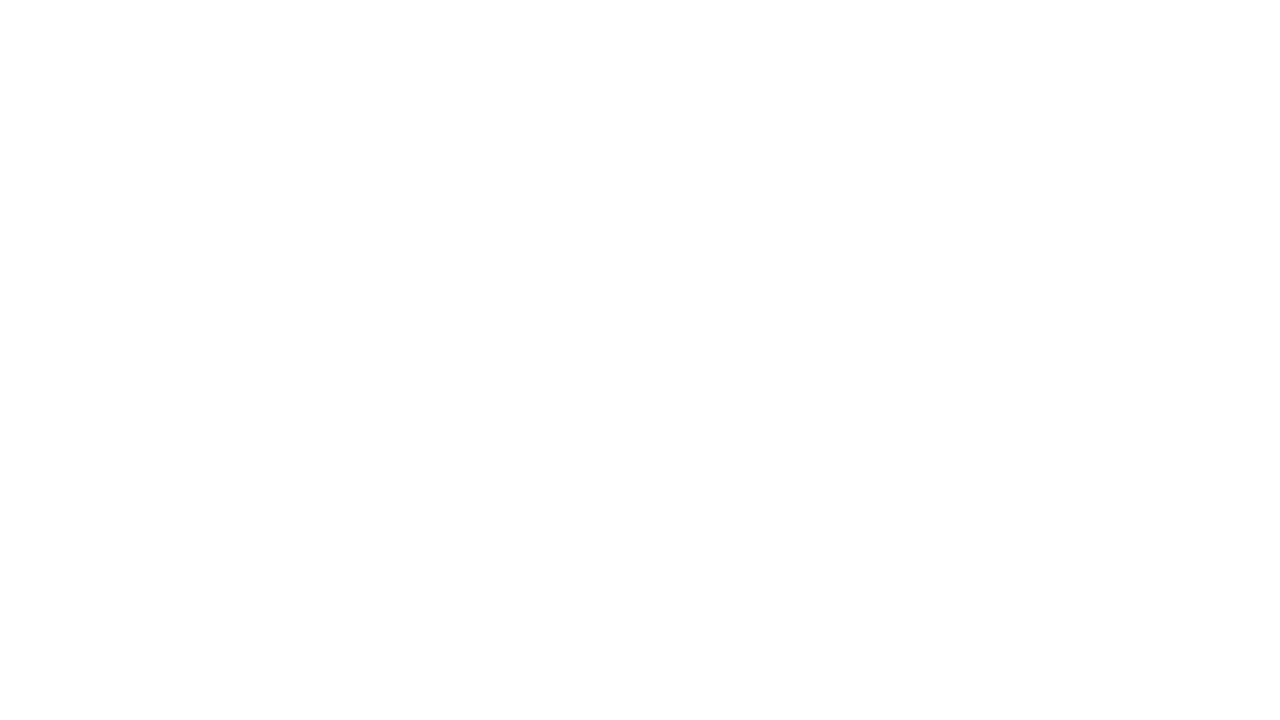

Navigated to courses page in new window
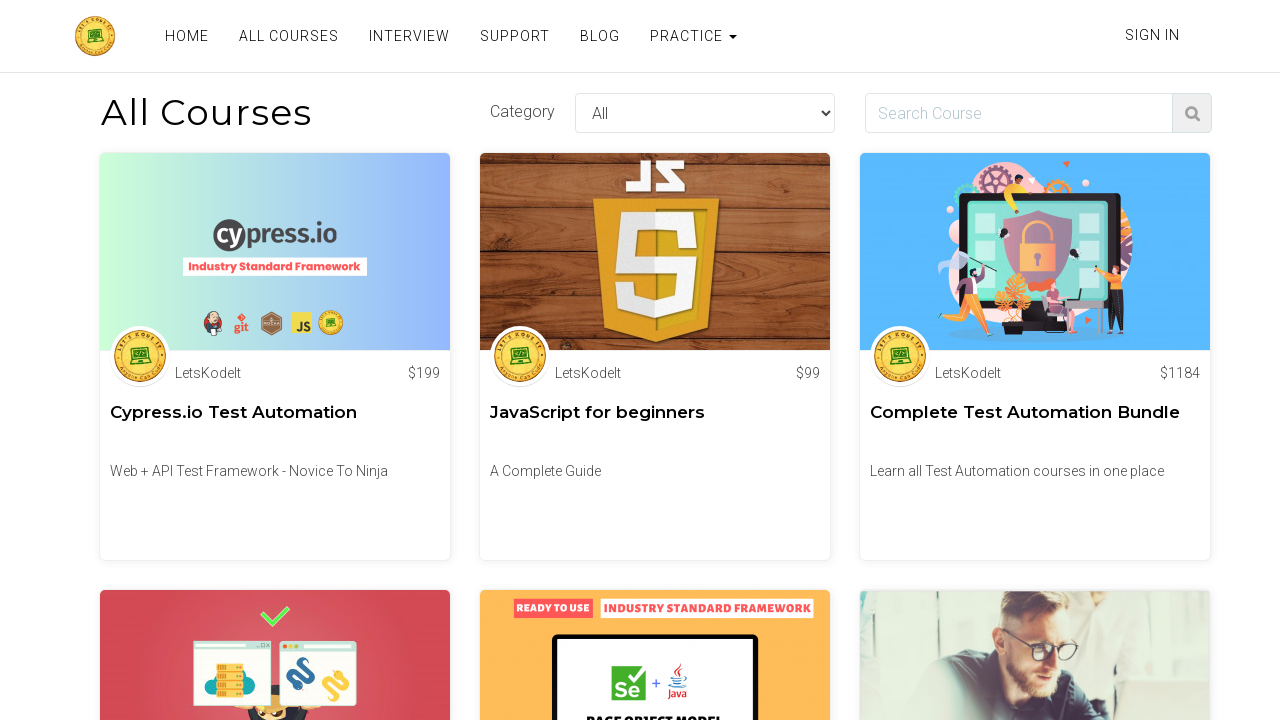

Captured new window URL: https://www.letskodeit.com/courses
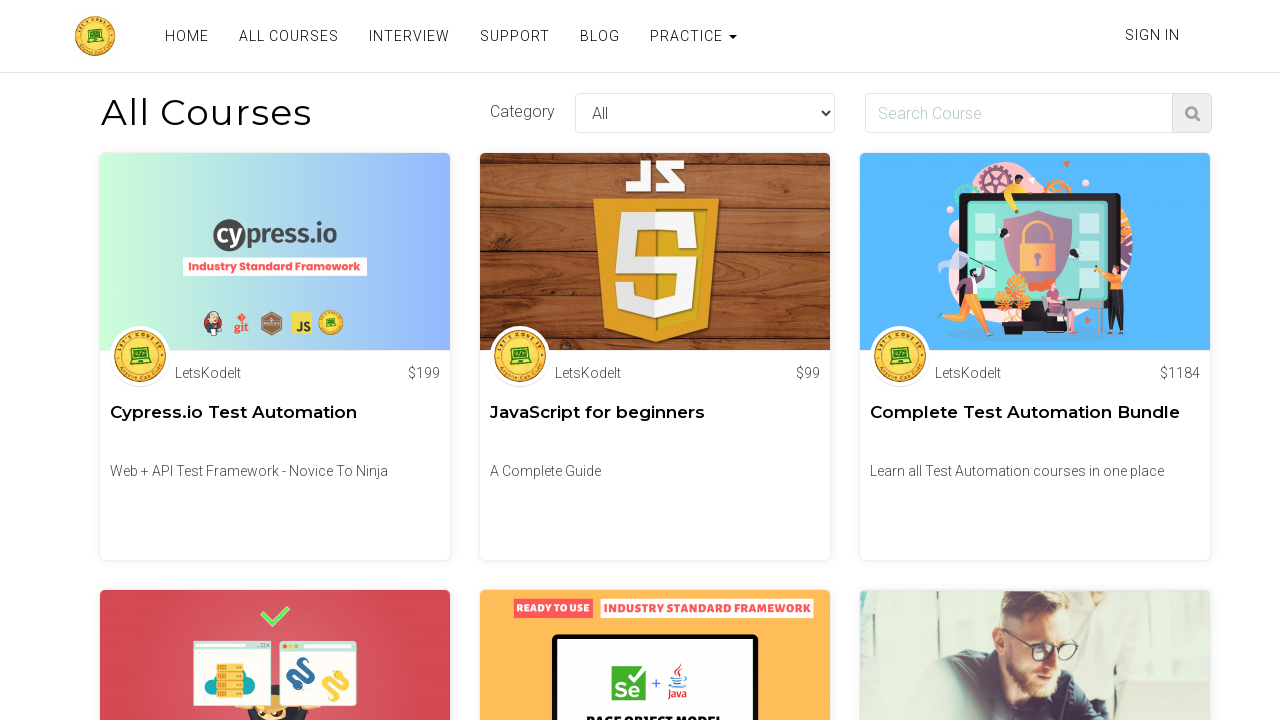

Captured original window URL: https://www.letskodeit.com/practice
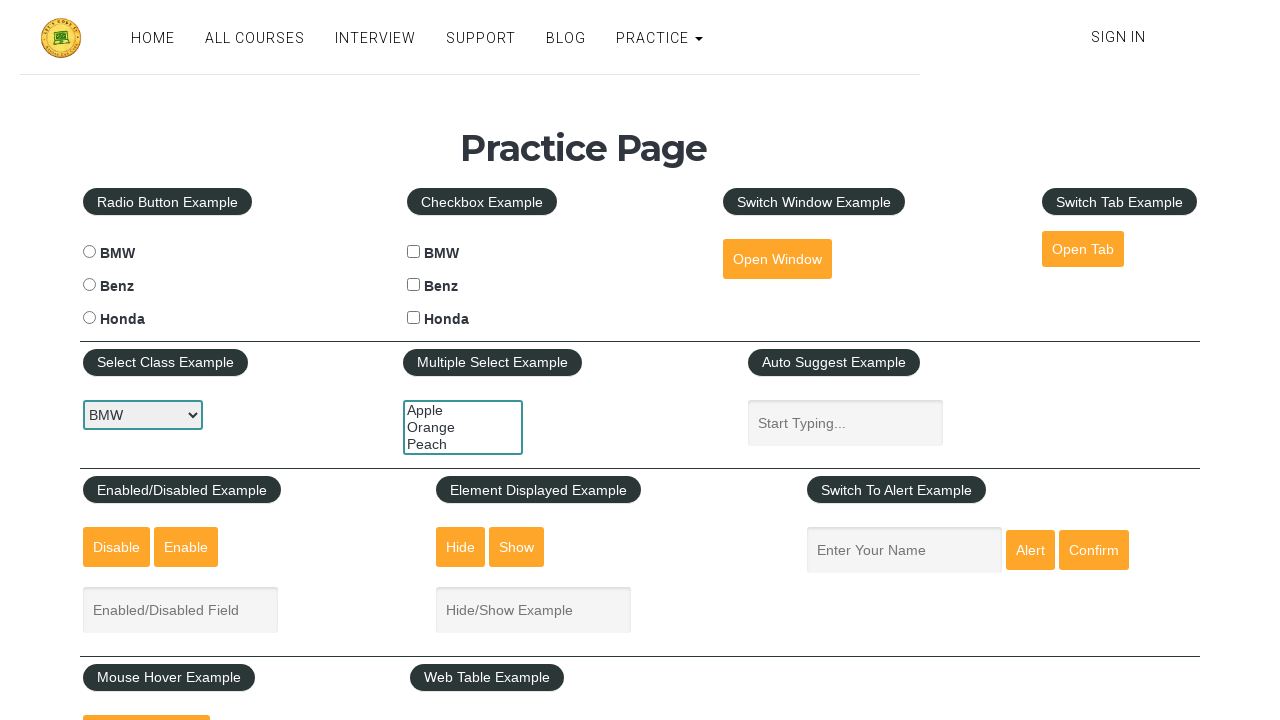

Closed the new browser window
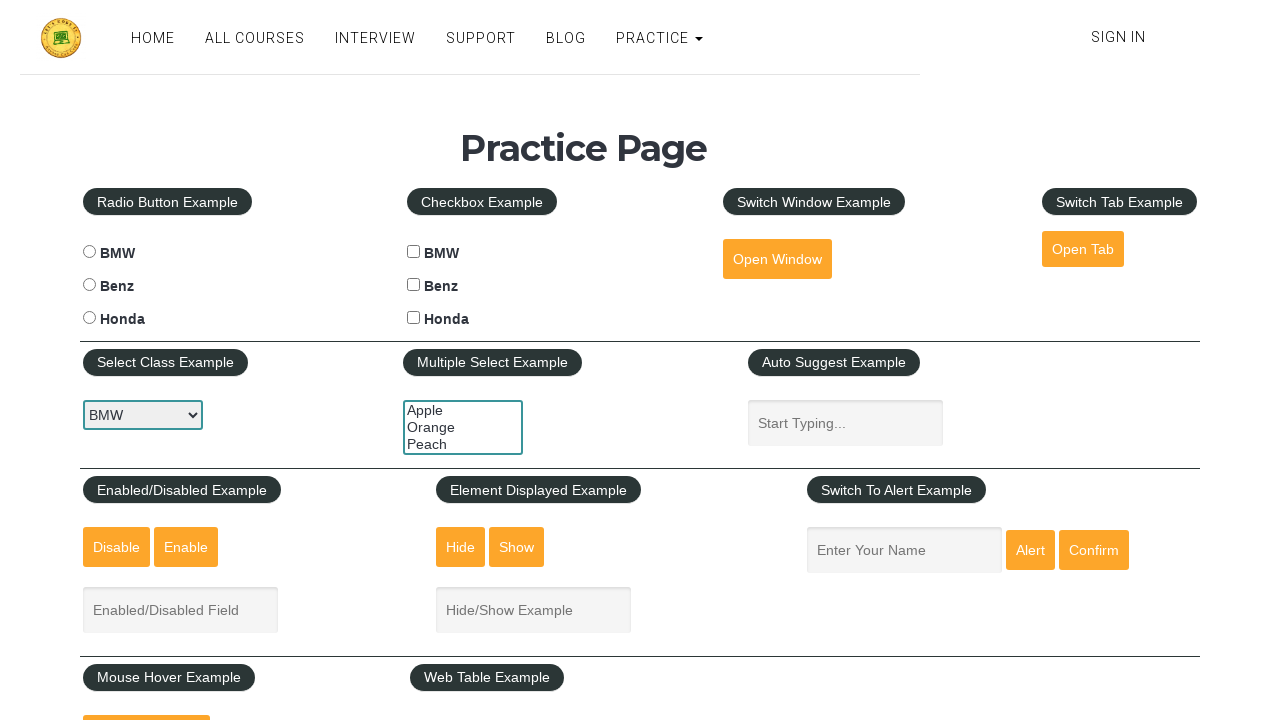

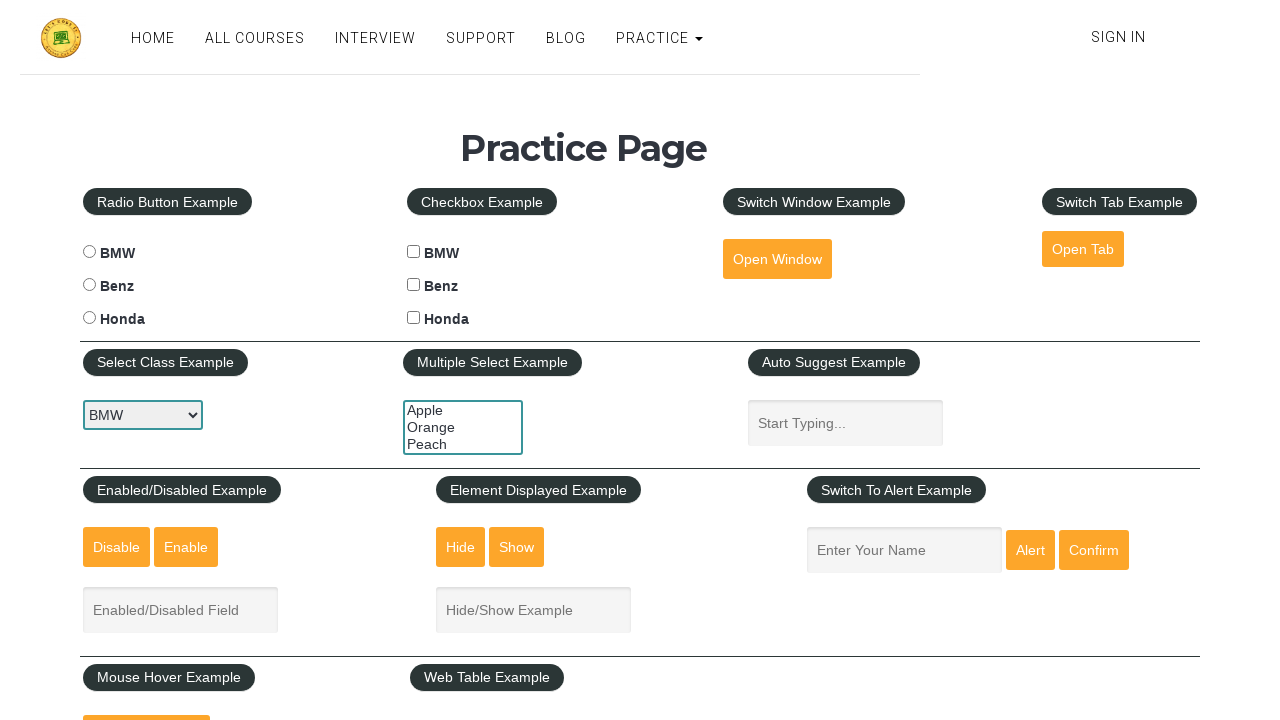